Opens the Ajio e-commerce website homepage and verifies it loads successfully

Starting URL: https://www.ajio.com

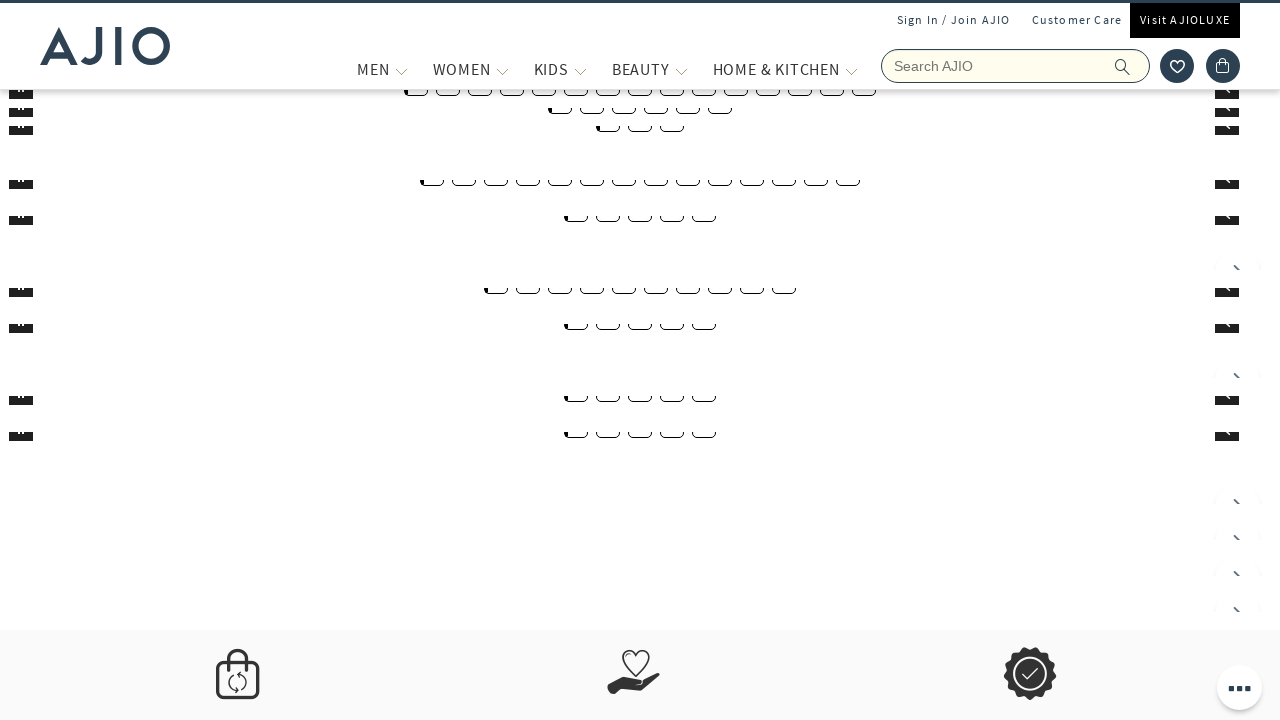

Waited for DOM content to load on Ajio homepage
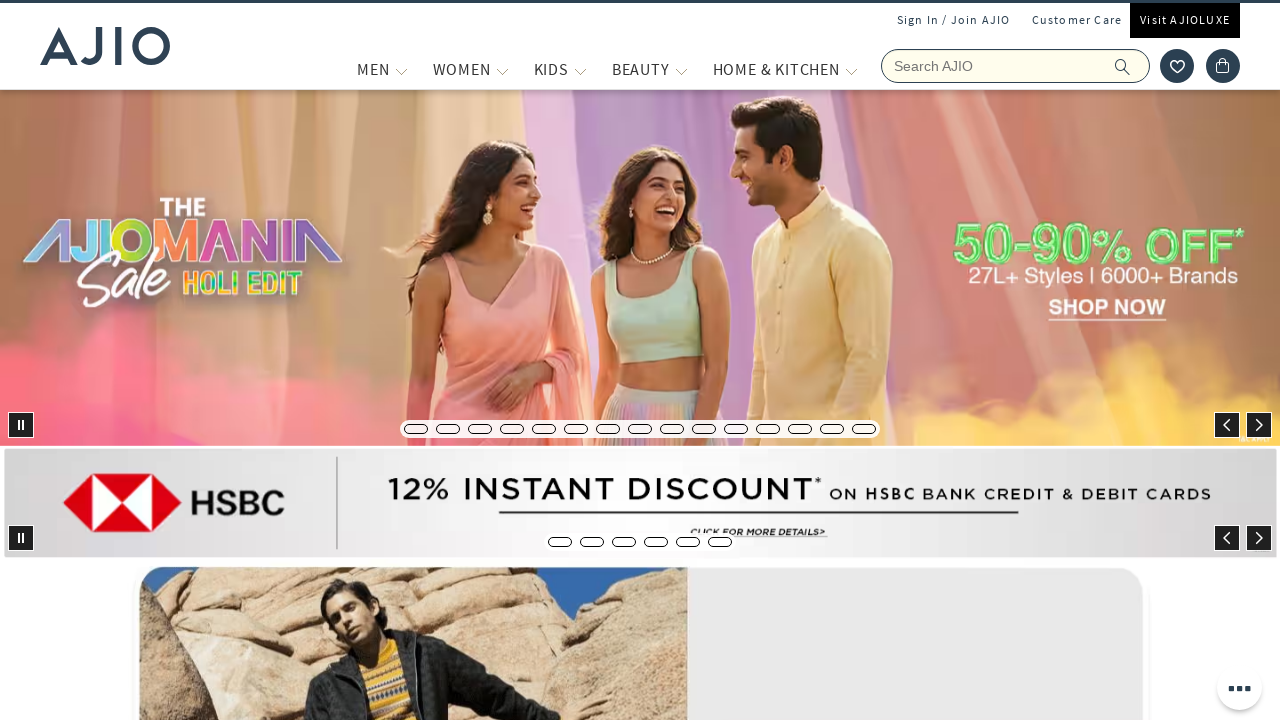

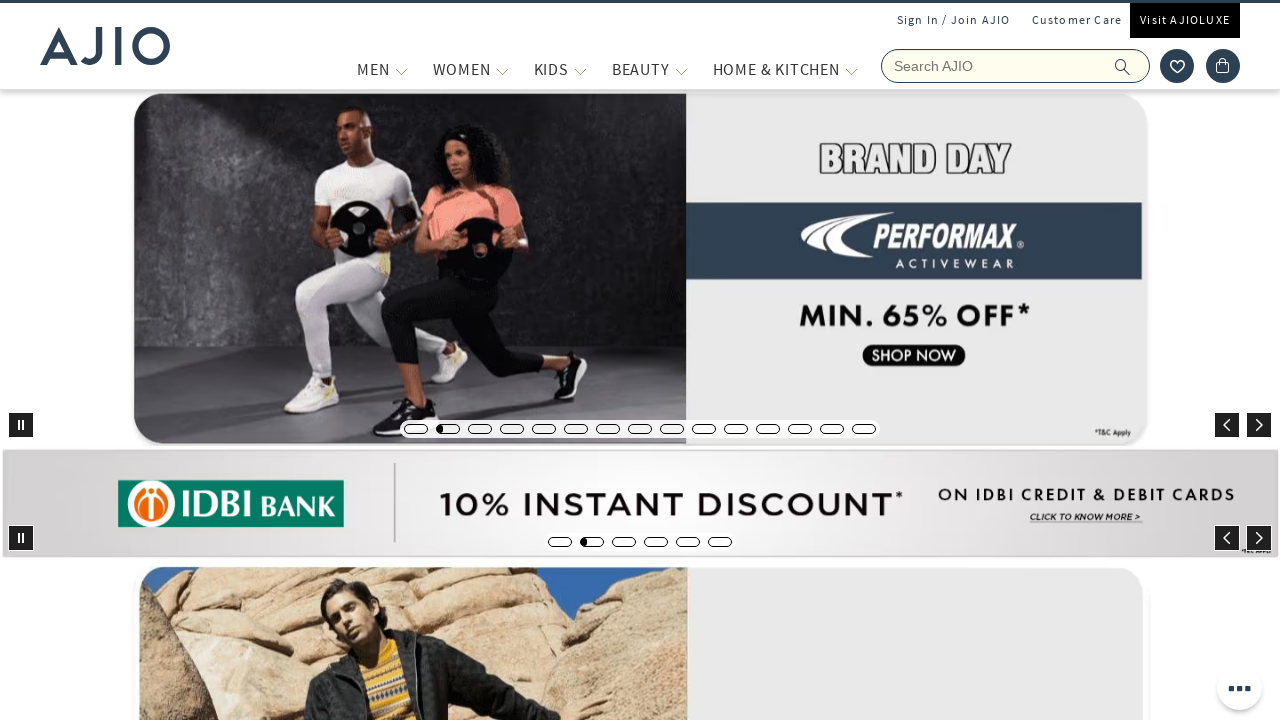